Tests browser navigation functionality by navigating to Tesla website and using browser navigation commands like back, forward, and refresh

Starting URL: https://www.tesla.com

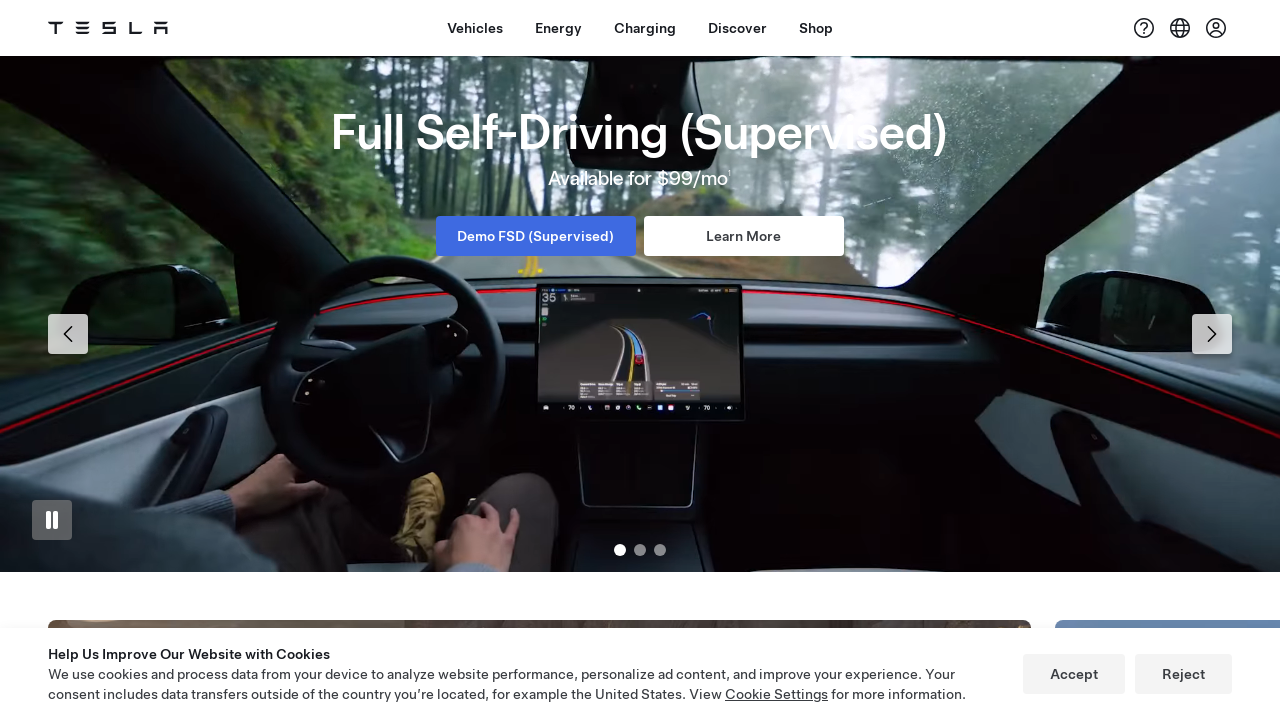

Navigated back using browser back button
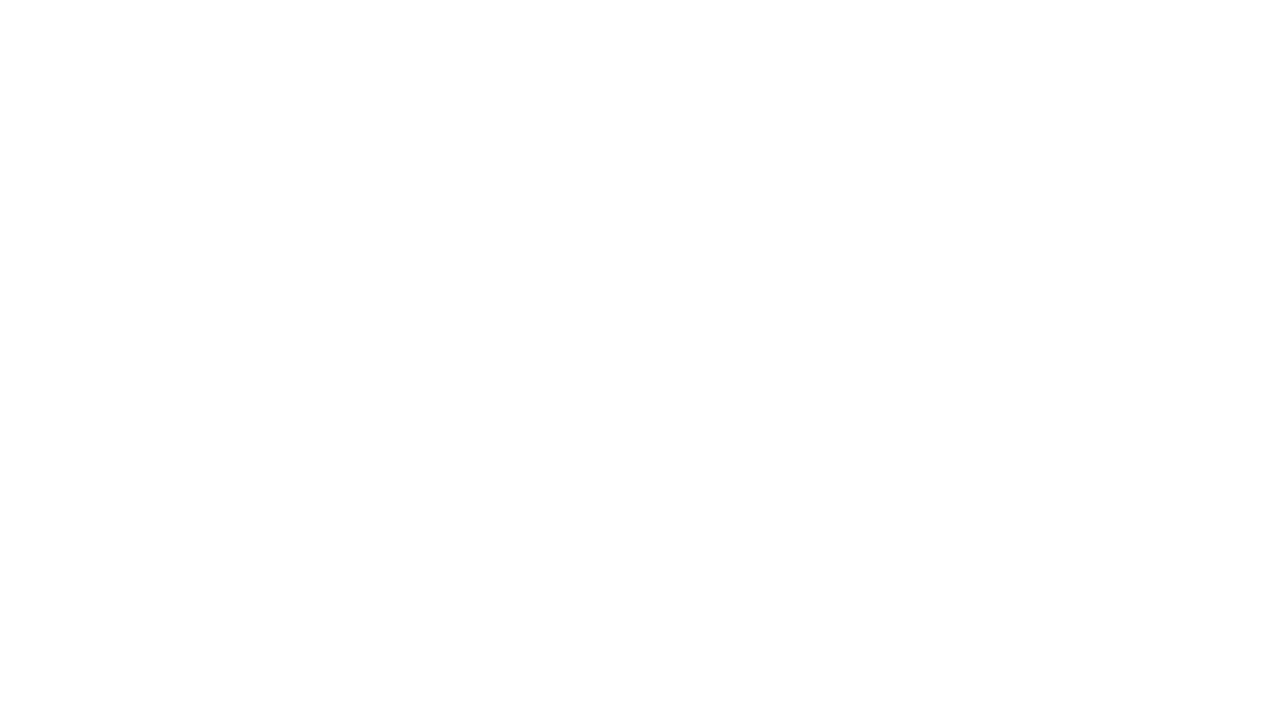

Navigated forward using browser forward button
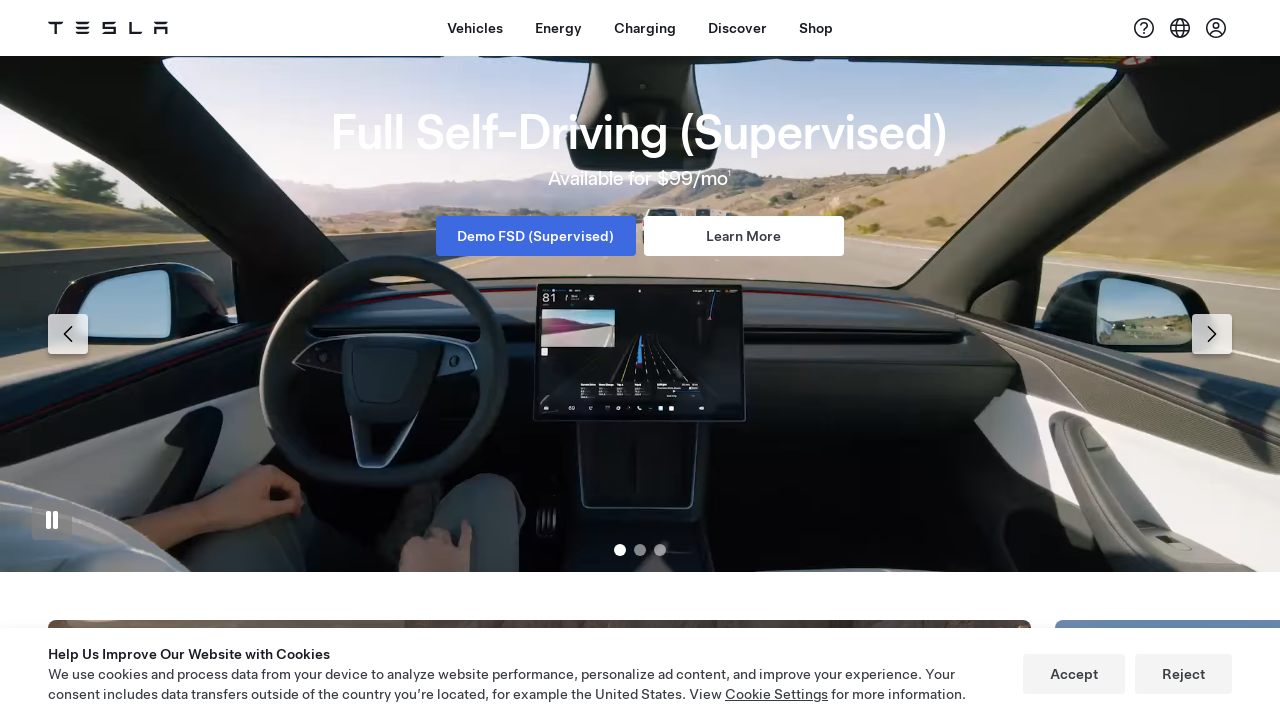

Refreshed the current page
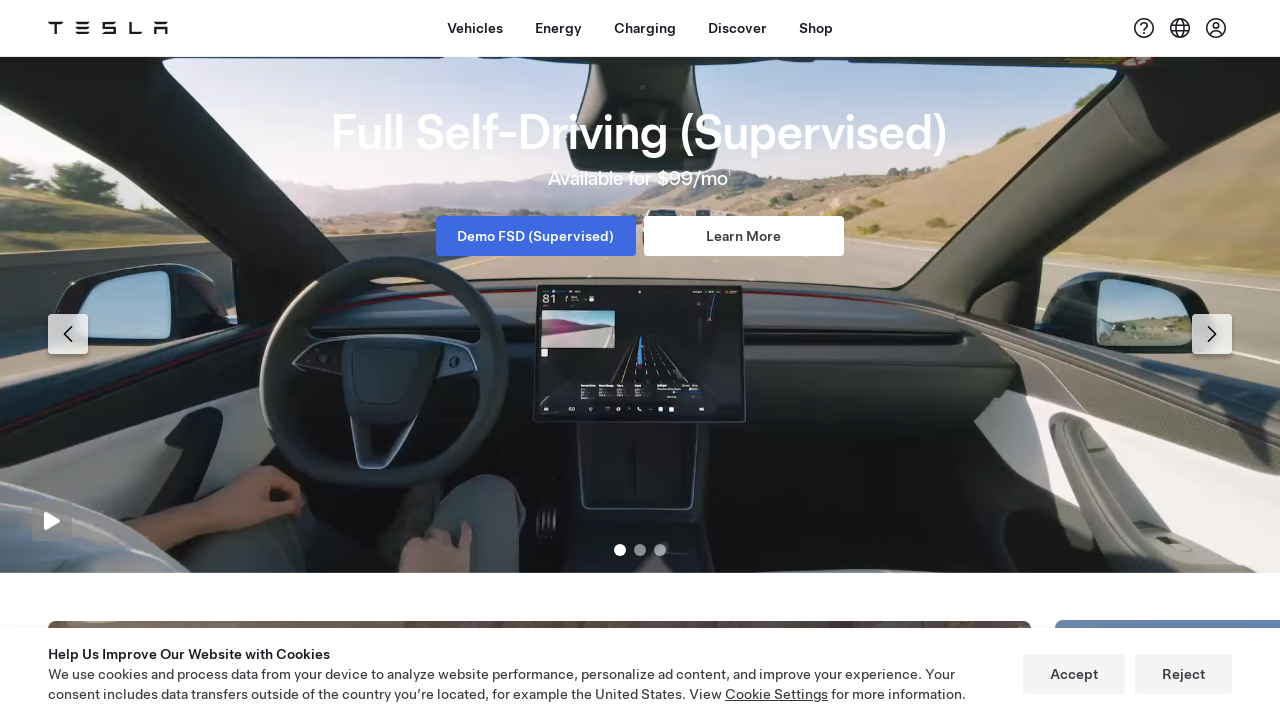

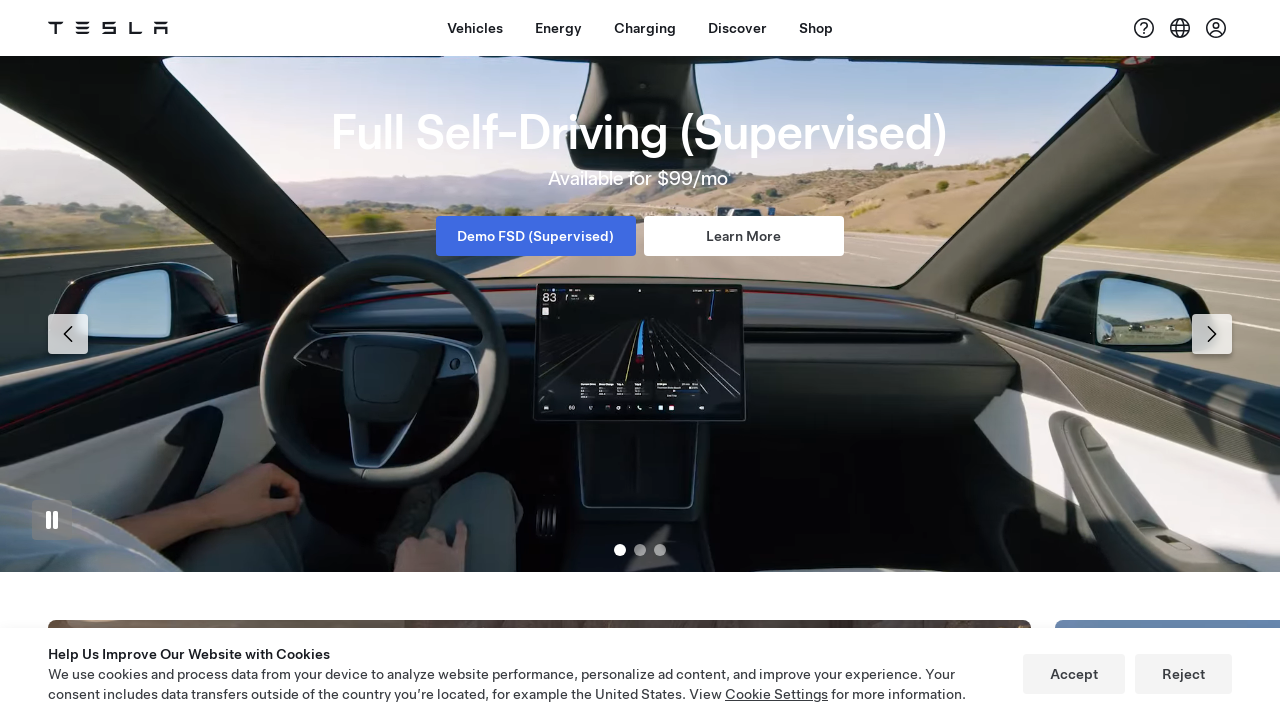